Tests nested iframe handling by navigating to a frames demo page, clicking to access nested iframes, switching through outer and inner frames, and entering text into an input field within the inner iframe.

Starting URL: http://demo.automationtesting.in/Frames.html

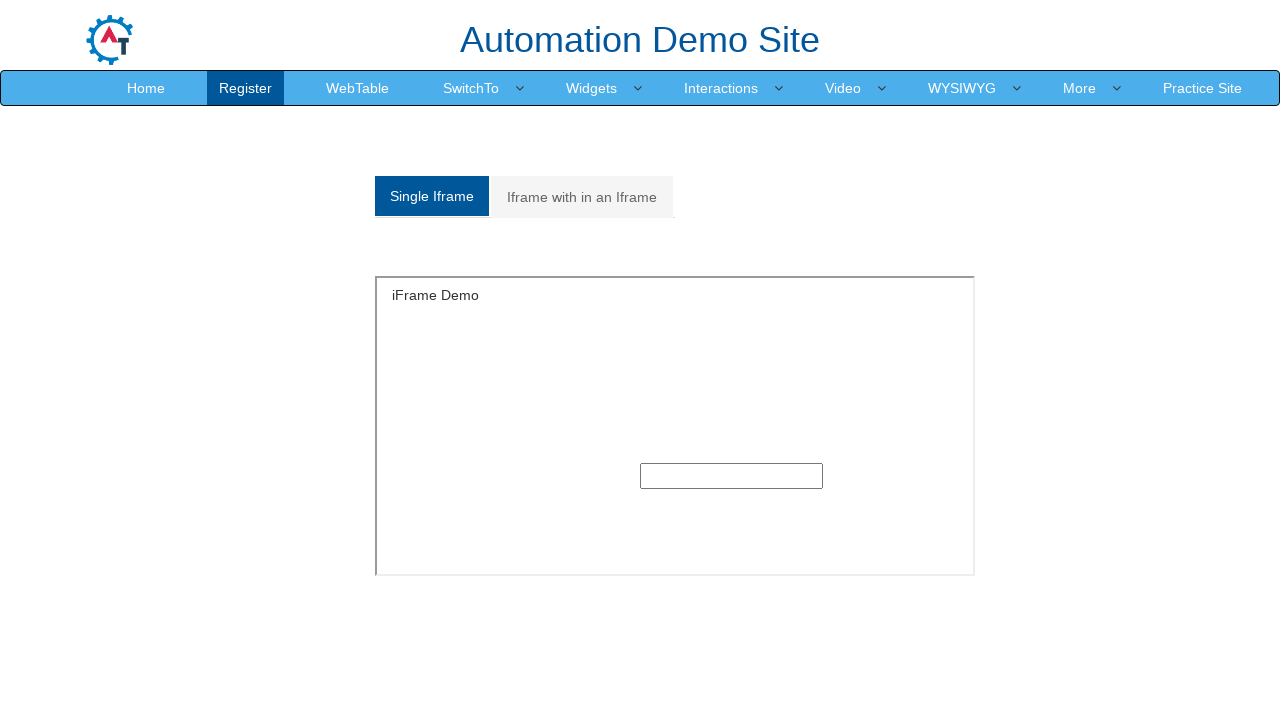

Clicked on 'Iframe with in an Iframe' link at (582, 197) on xpath=//a[normalize-space()='Iframe with in an Iframe']
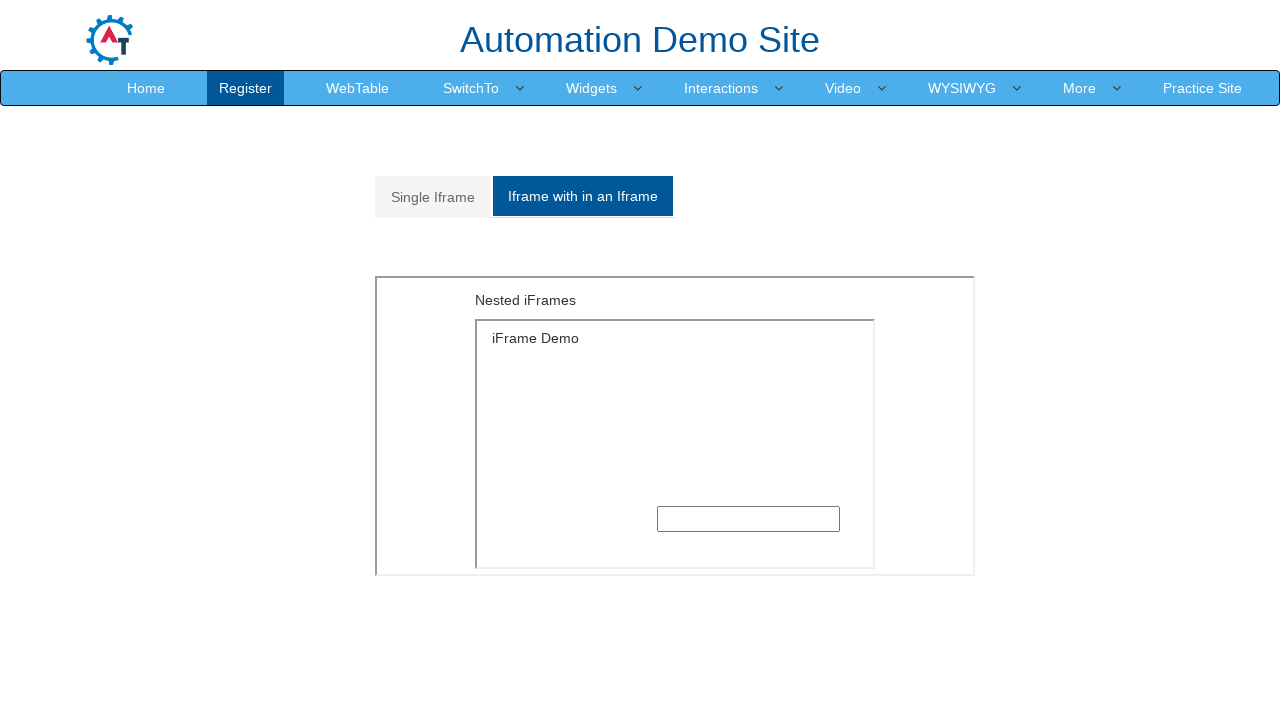

Located outer frame with src='MultipleFrames.html'
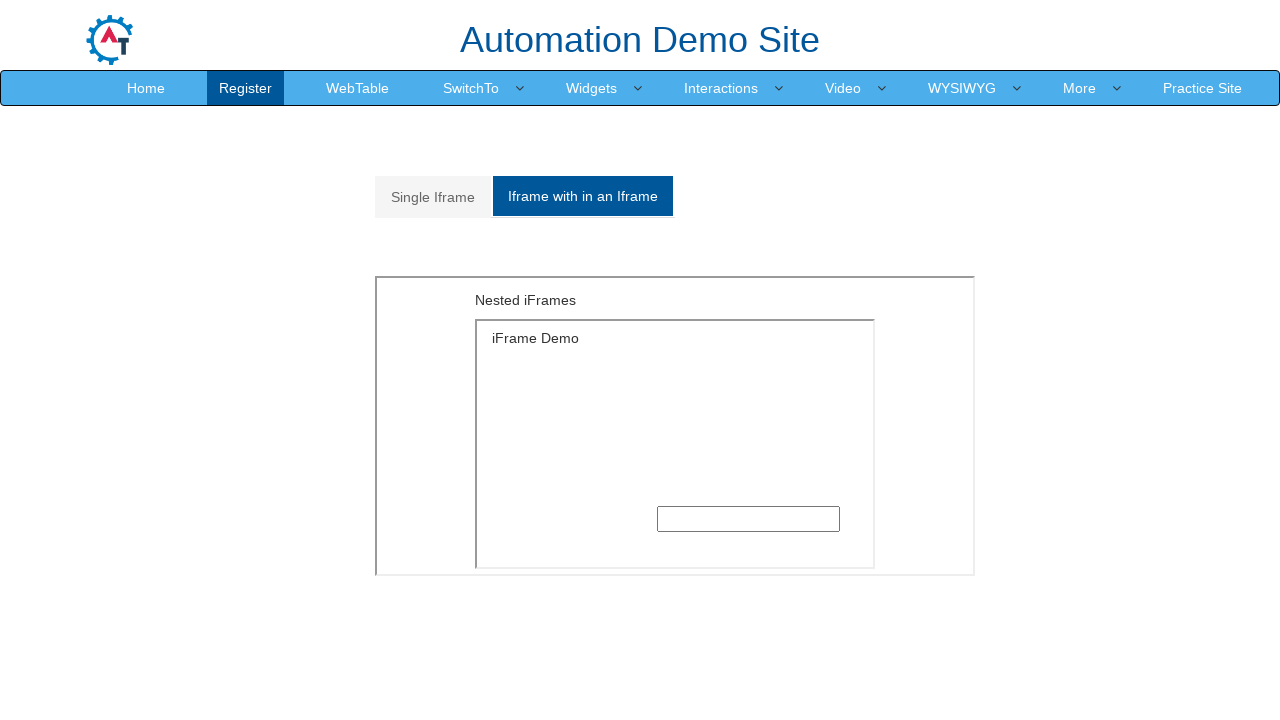

Located inner frame containing 'SingleFrame.html' within outer frame
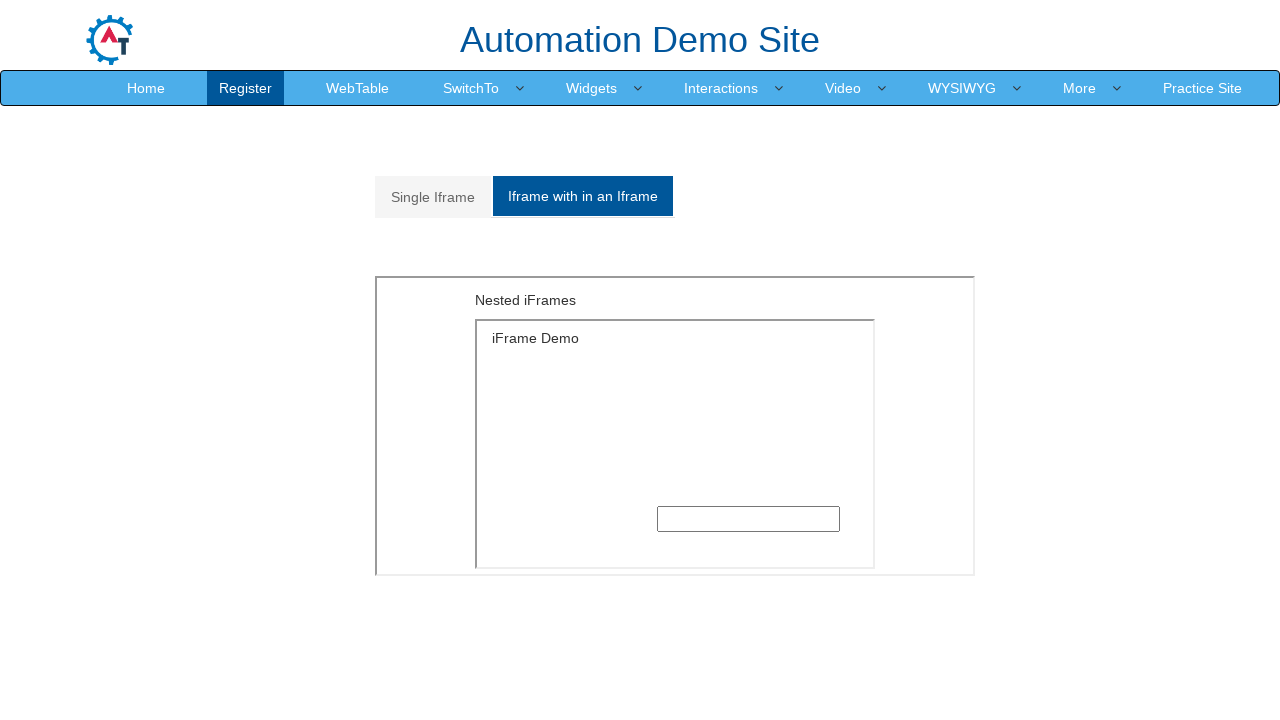

Filled text input field in inner frame with 'Dhasa' on xpath=//iframe[@src='MultipleFrames.html'] >> internal:control=enter-frame >> xp
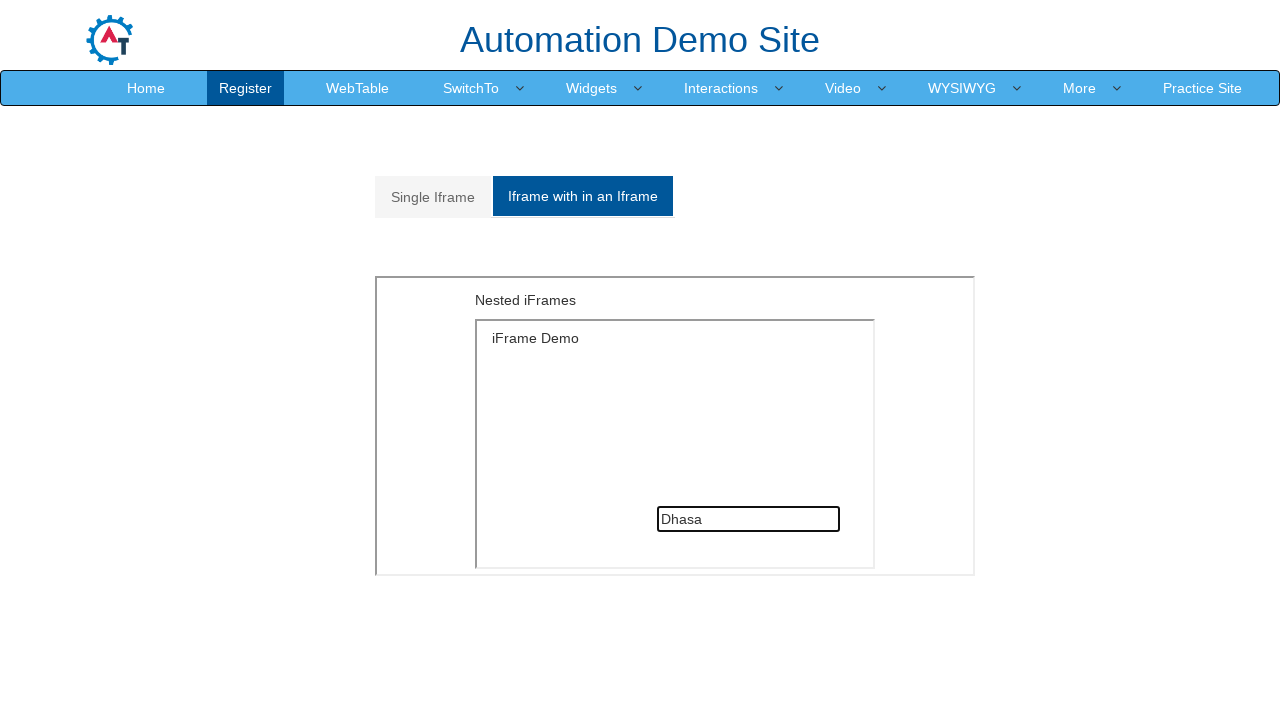

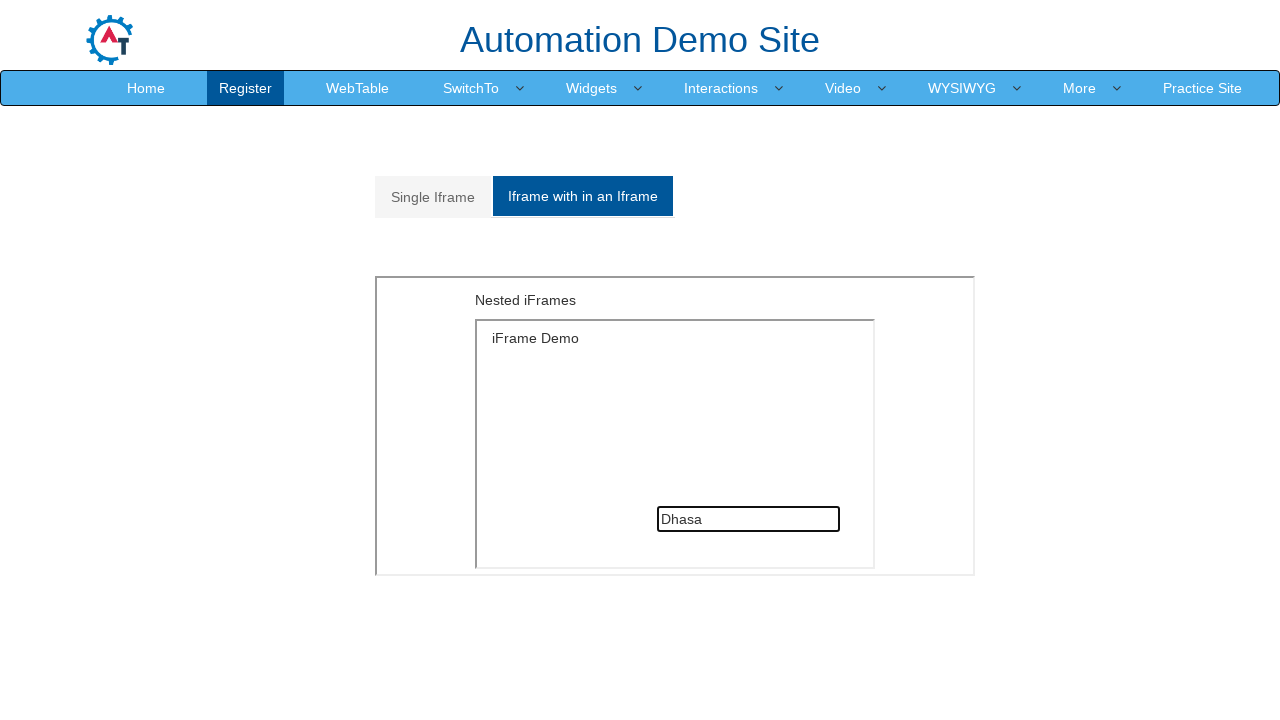